Verifies the Gender label is displayed correctly

Starting URL: https://demoqa.com/automation-practice-form

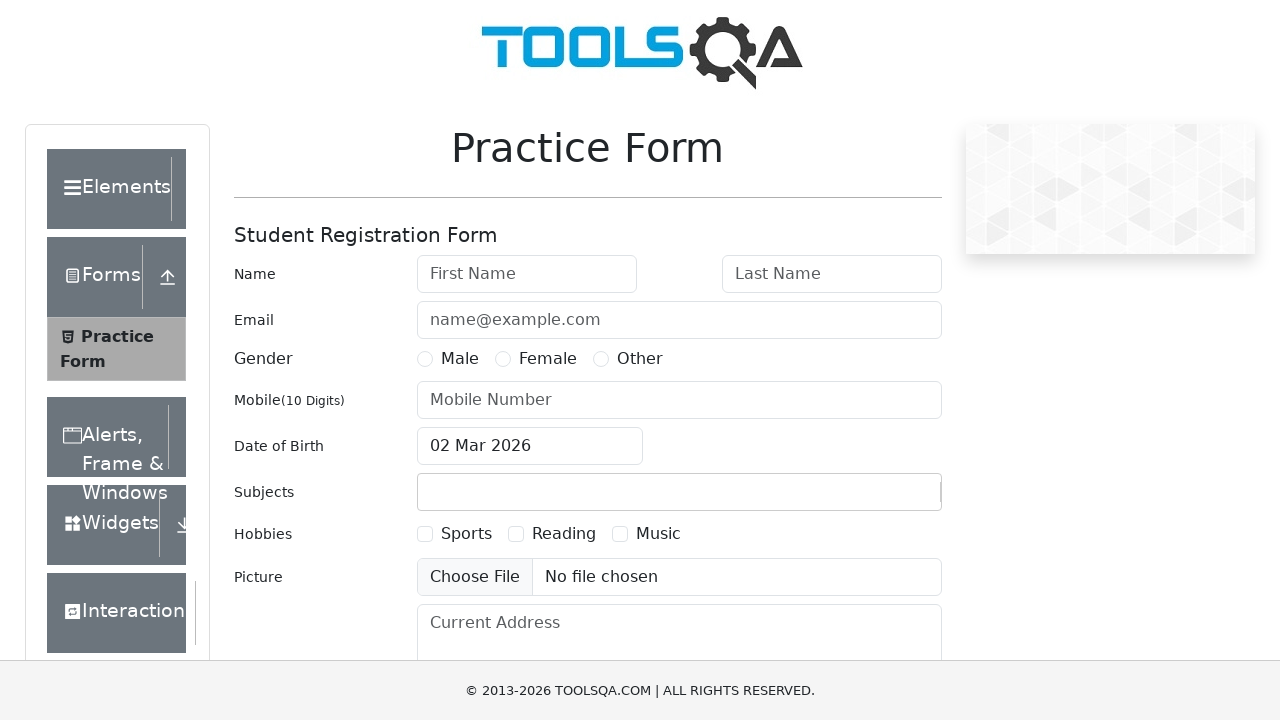

Verified Gender label is displayed correctly
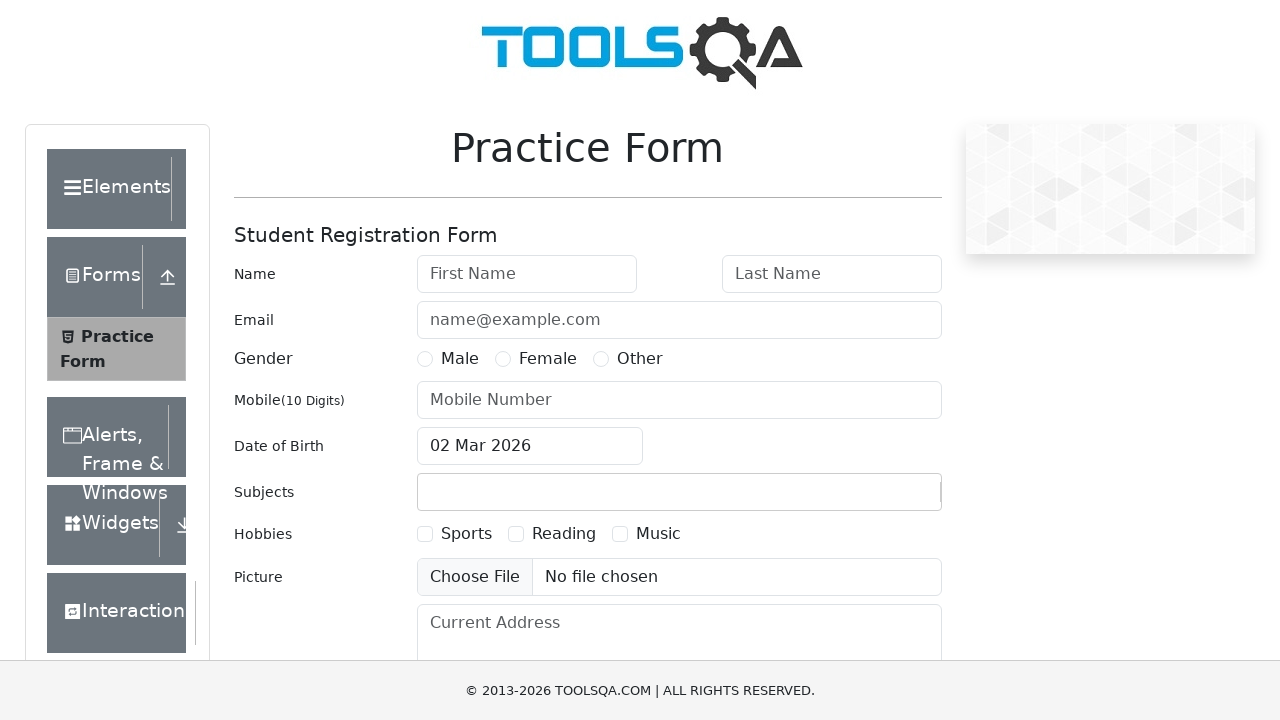

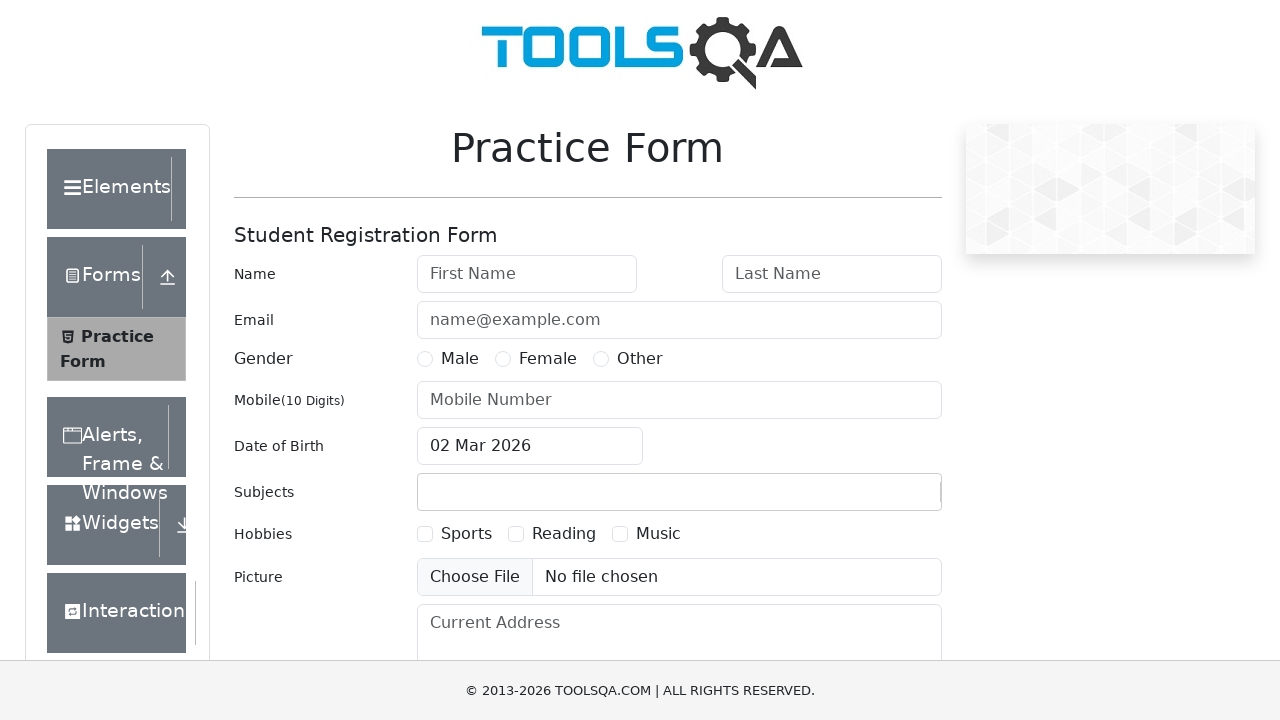